Navigates to Rahul Shetty Academy homepage, maximizes the window, and retrieves the page title and URL

Starting URL: https://rahulshettyacademy.com/

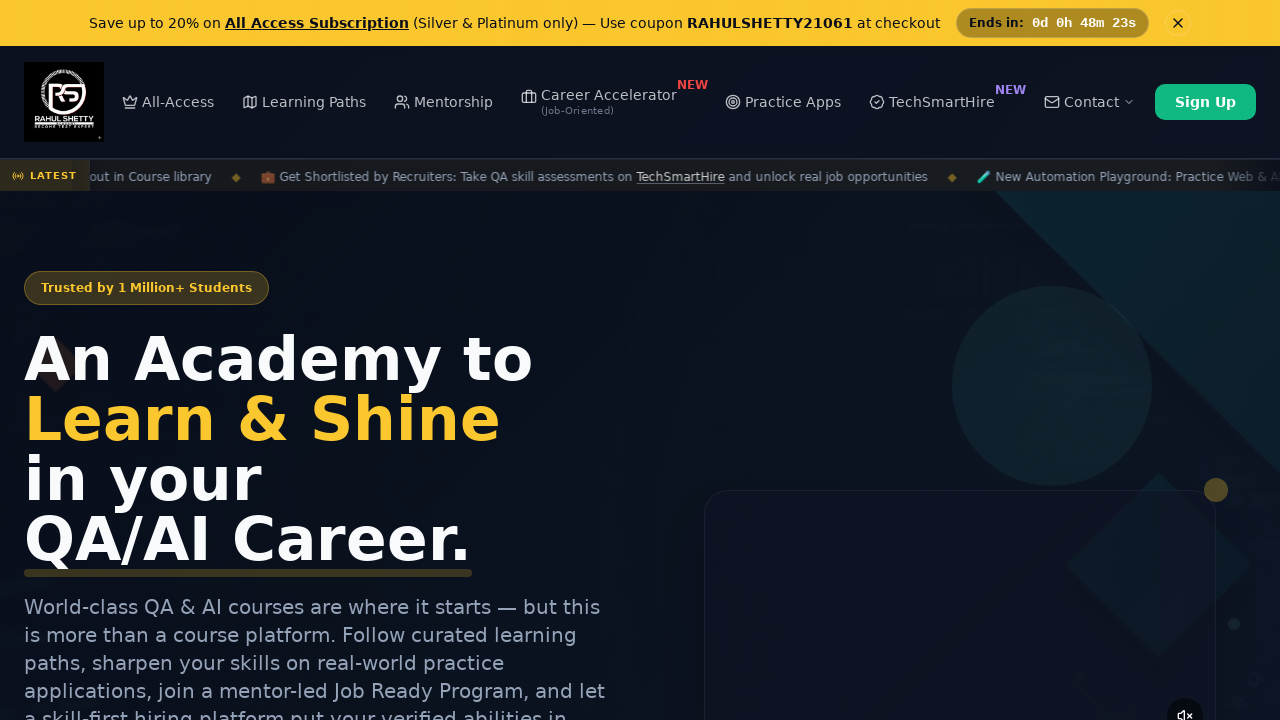

Retrieved and printed page title
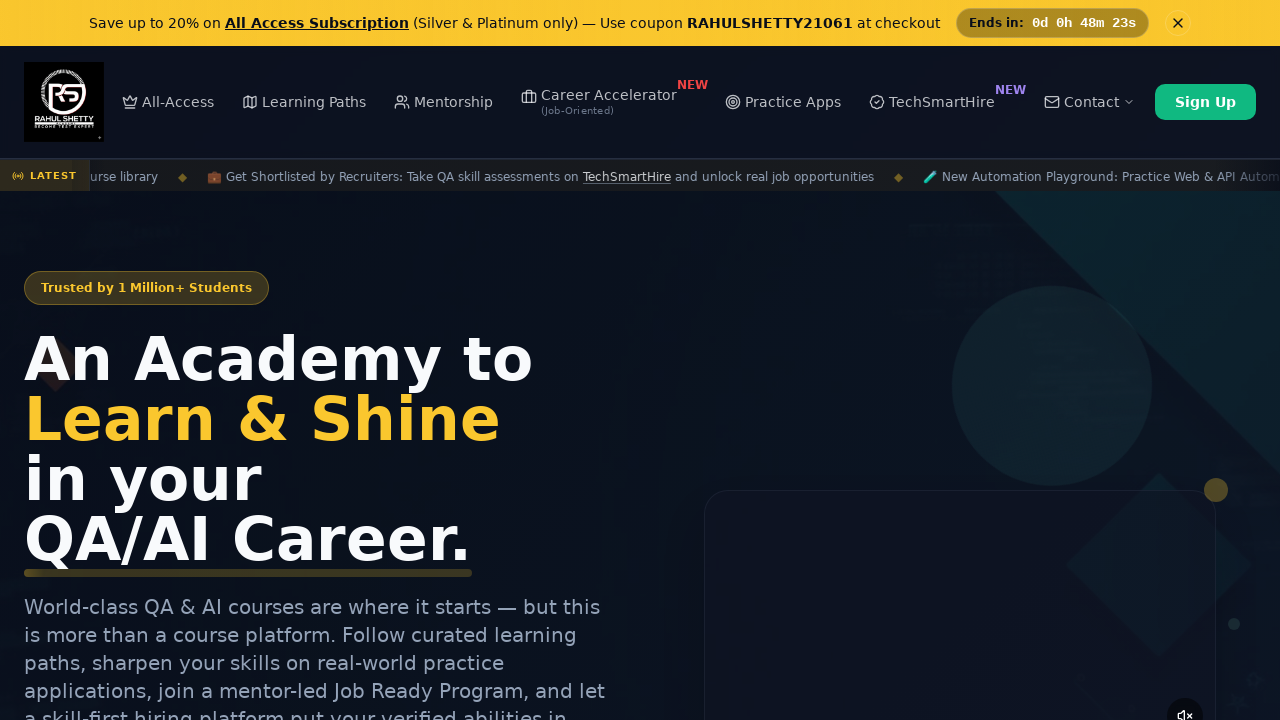

Retrieved and printed current URL
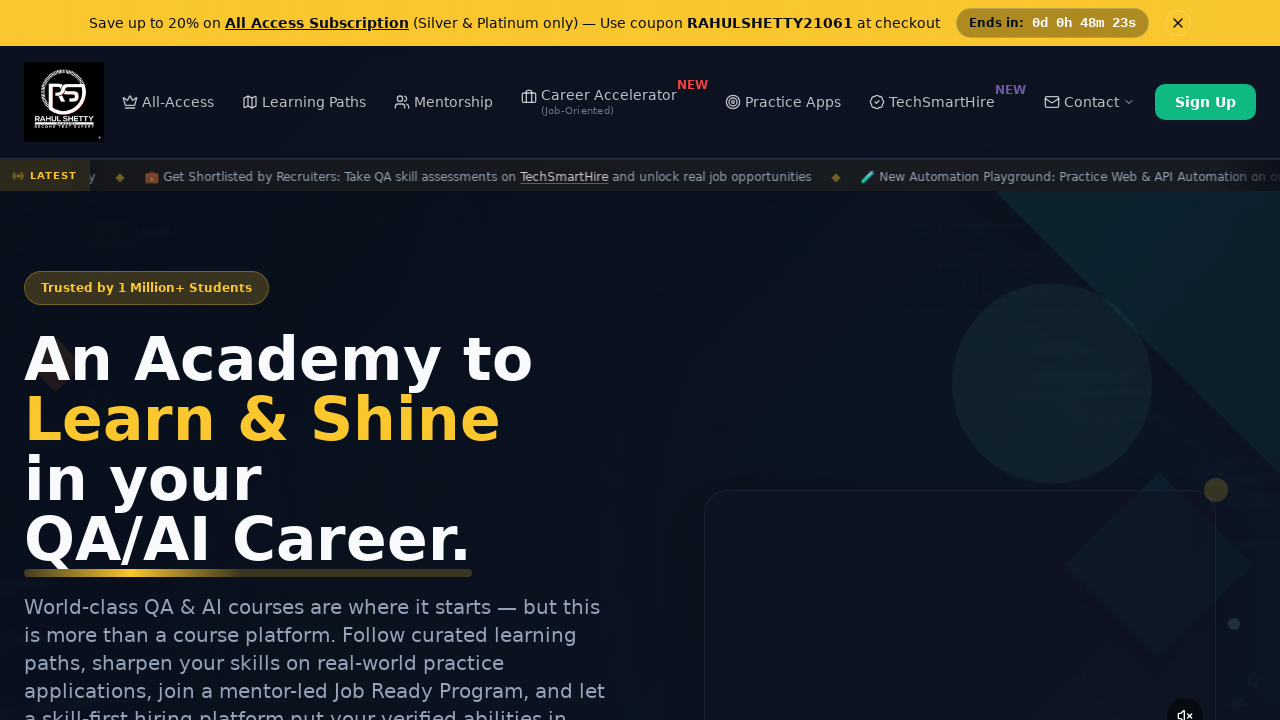

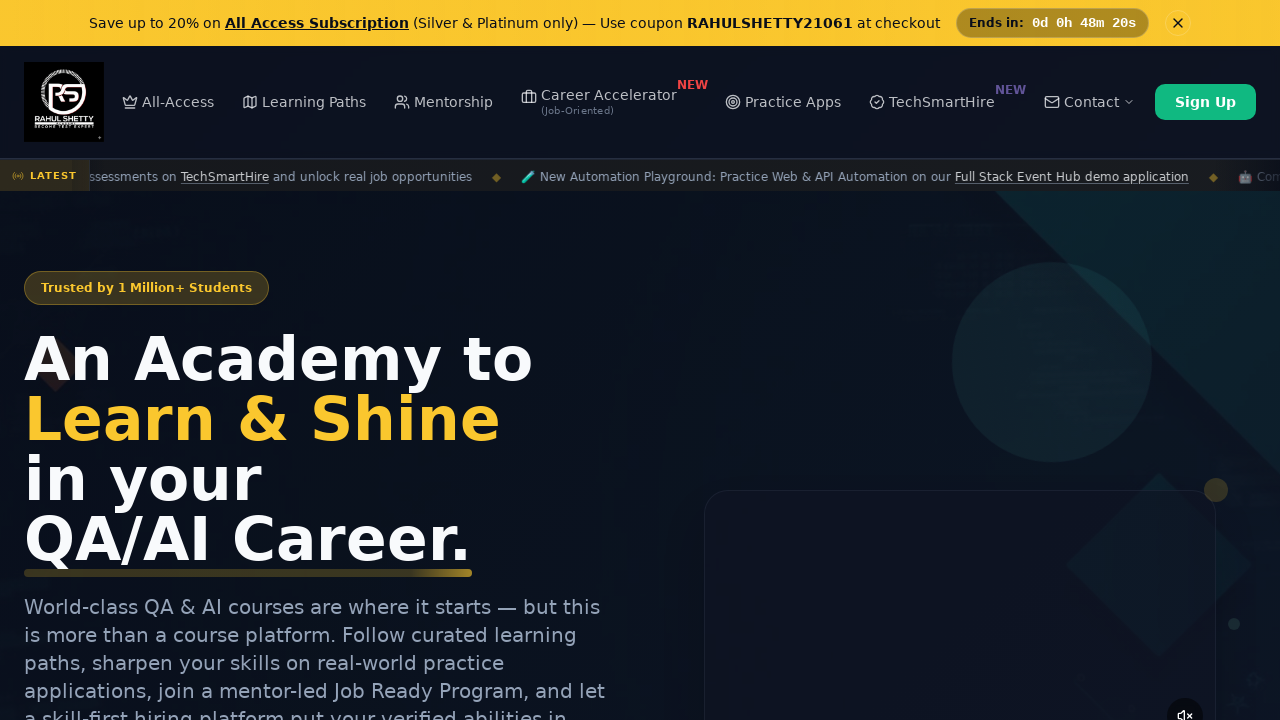